Navigates to Mockaroo website and clicks on the pricing link in the navigation

Starting URL: https://www.mockaroo.com/

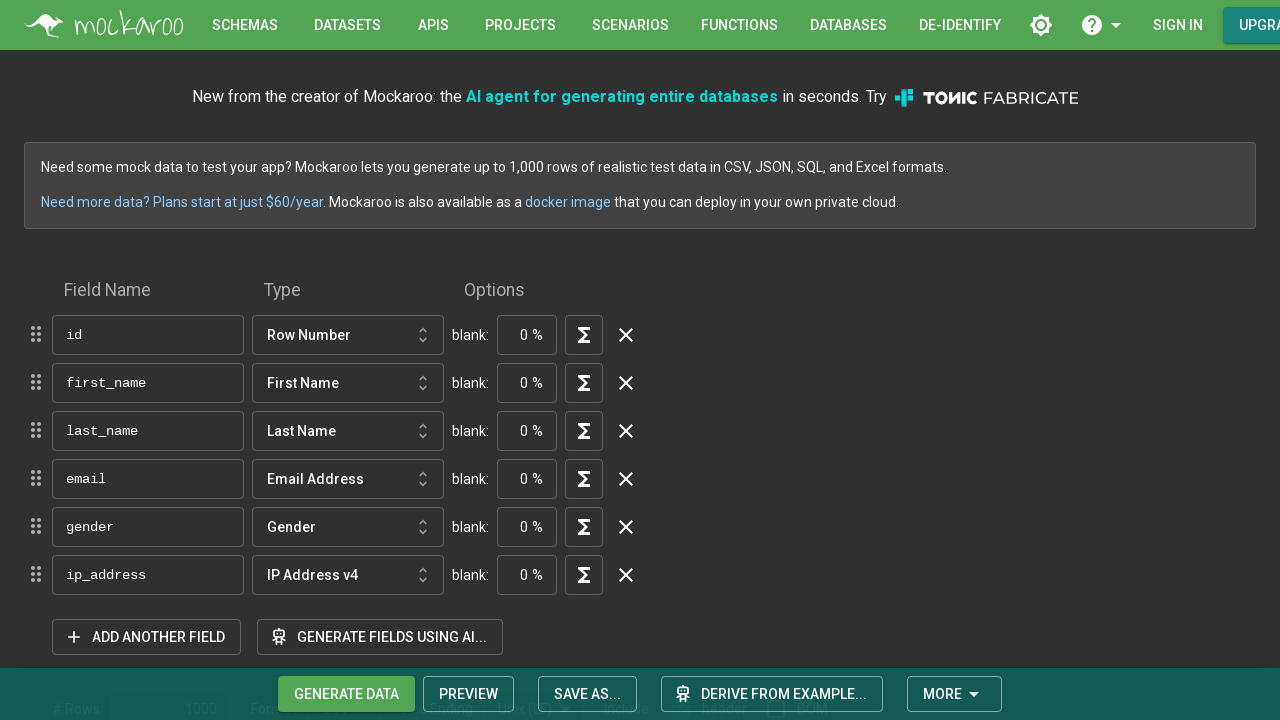

Navigated to Mockaroo website
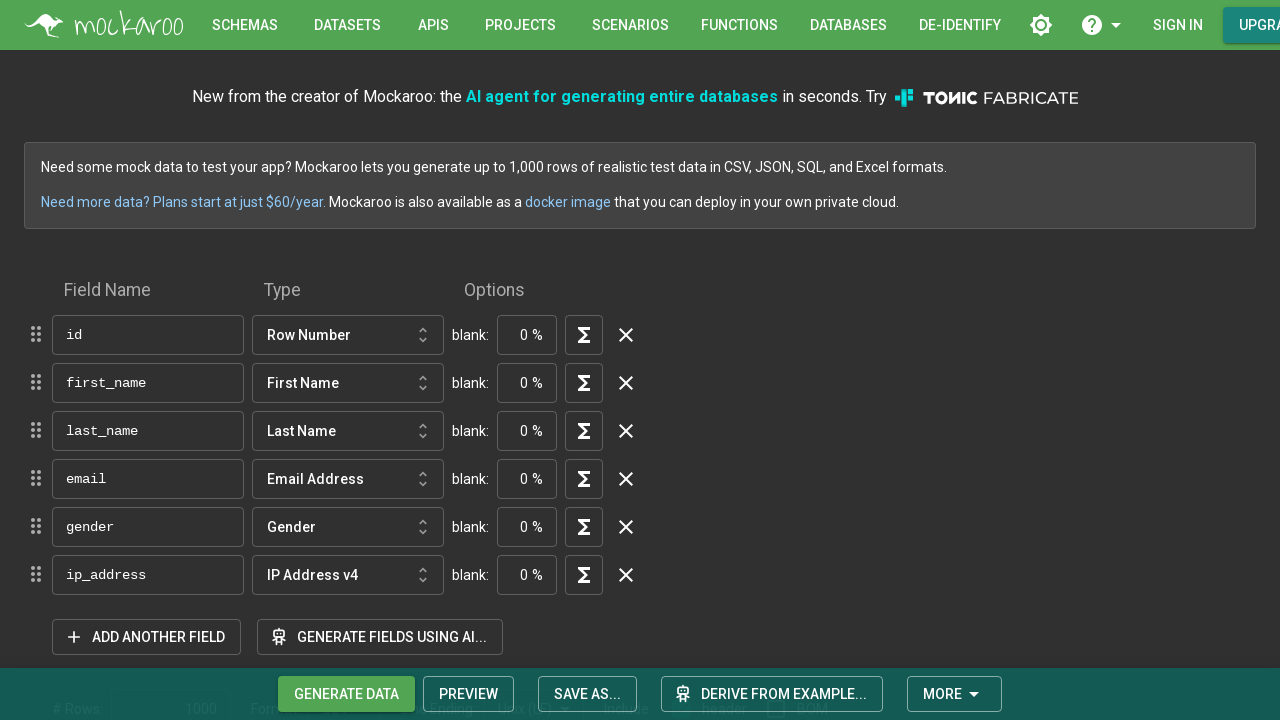

Clicked on the pricing link in the navigation at (1252, 25) on a[href='/pricing']
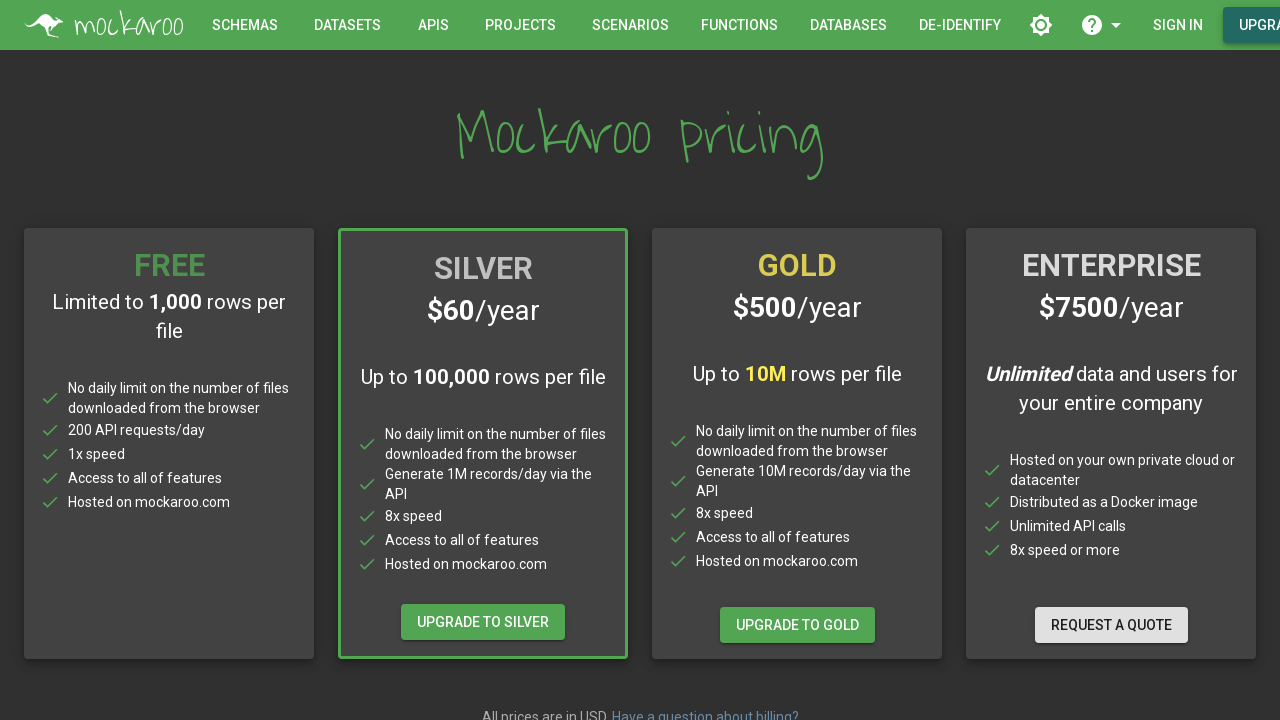

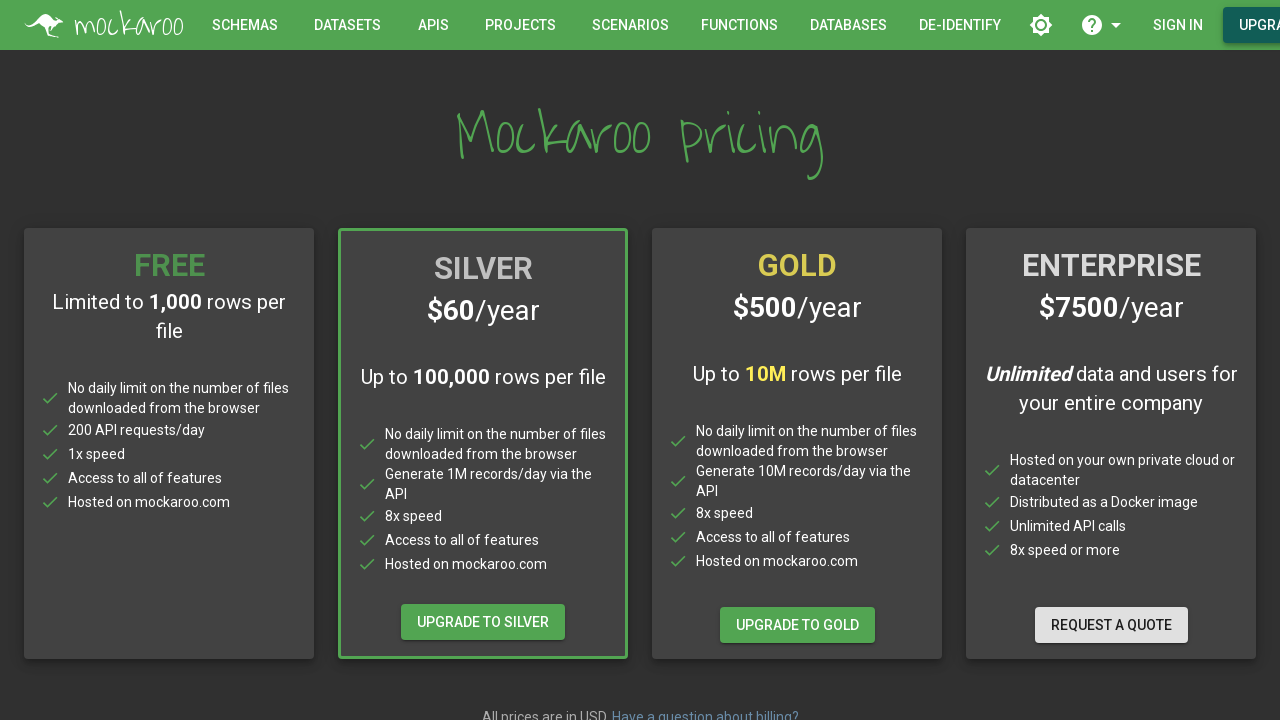